Tests handling a JavaScript prompt dialog by triggering it, entering text, accepting it, and verifying the entered text appears in the result.

Starting URL: https://the-internet.herokuapp.com/javascript_alerts

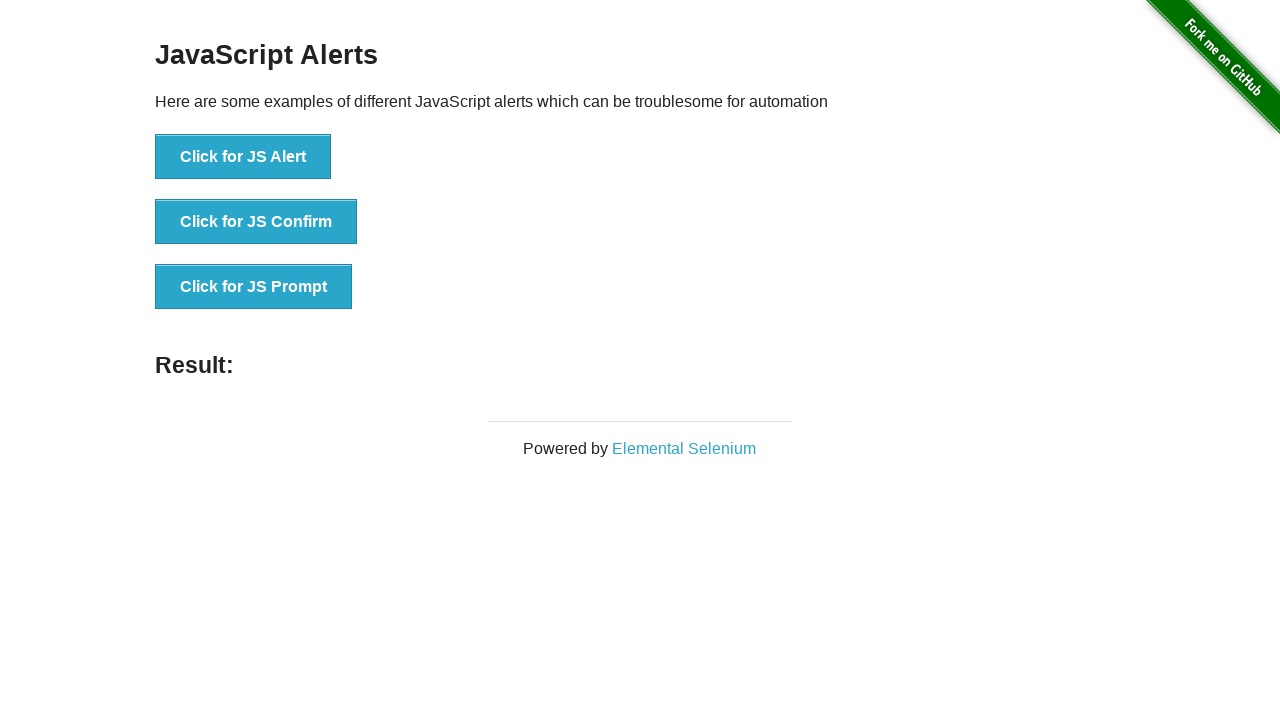

Set up dialog handler to accept prompt with 'Test message'
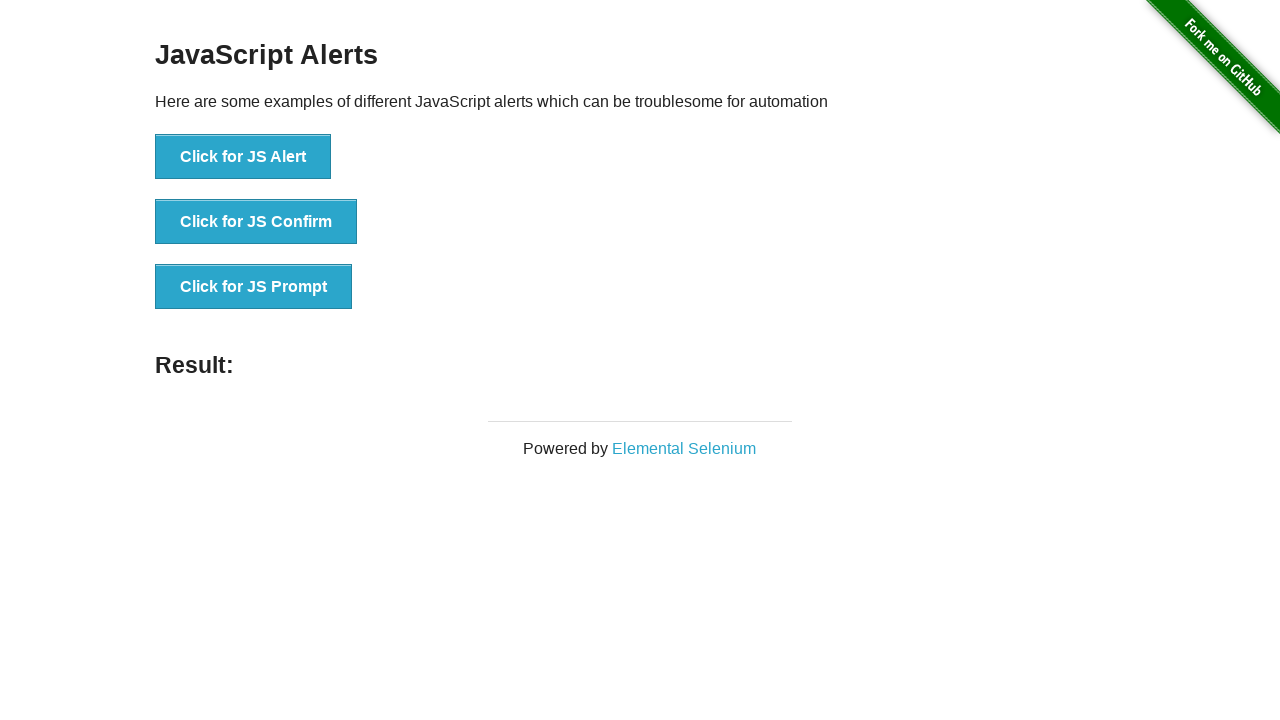

Clicked button to trigger JavaScript prompt dialog at (254, 287) on button[onclick='jsPrompt()']
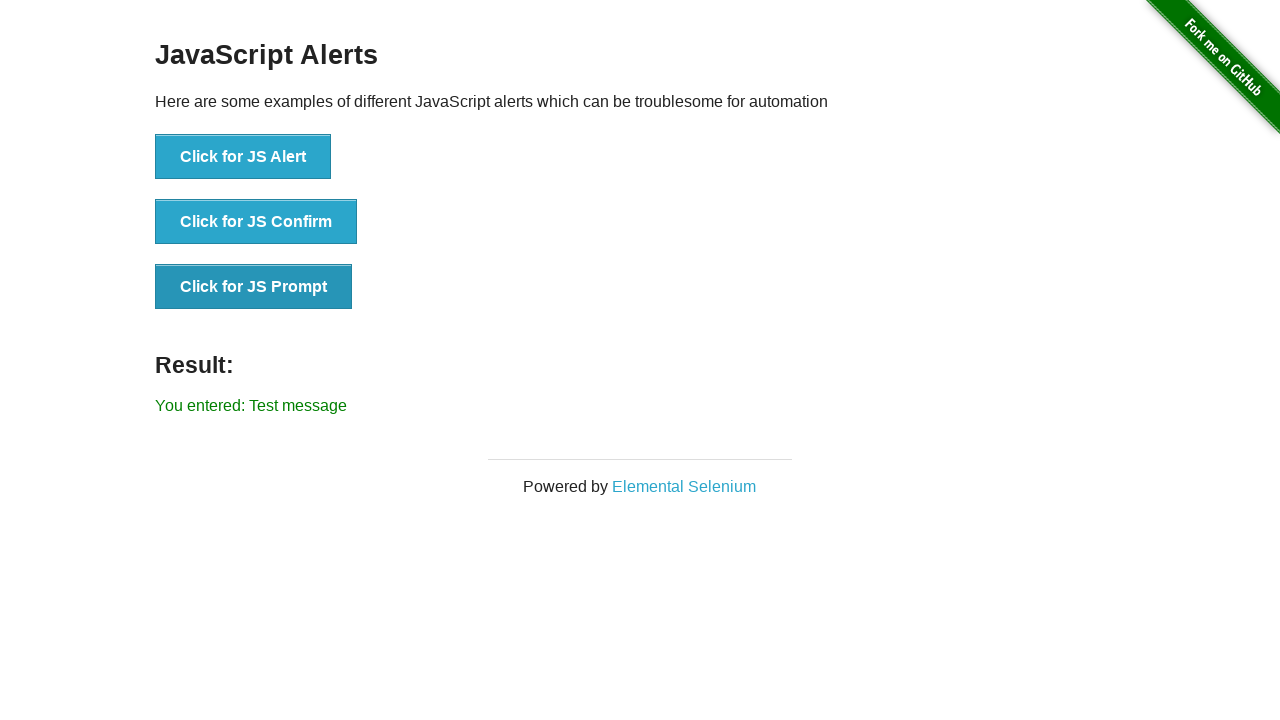

Prompt dialog handled and result element loaded
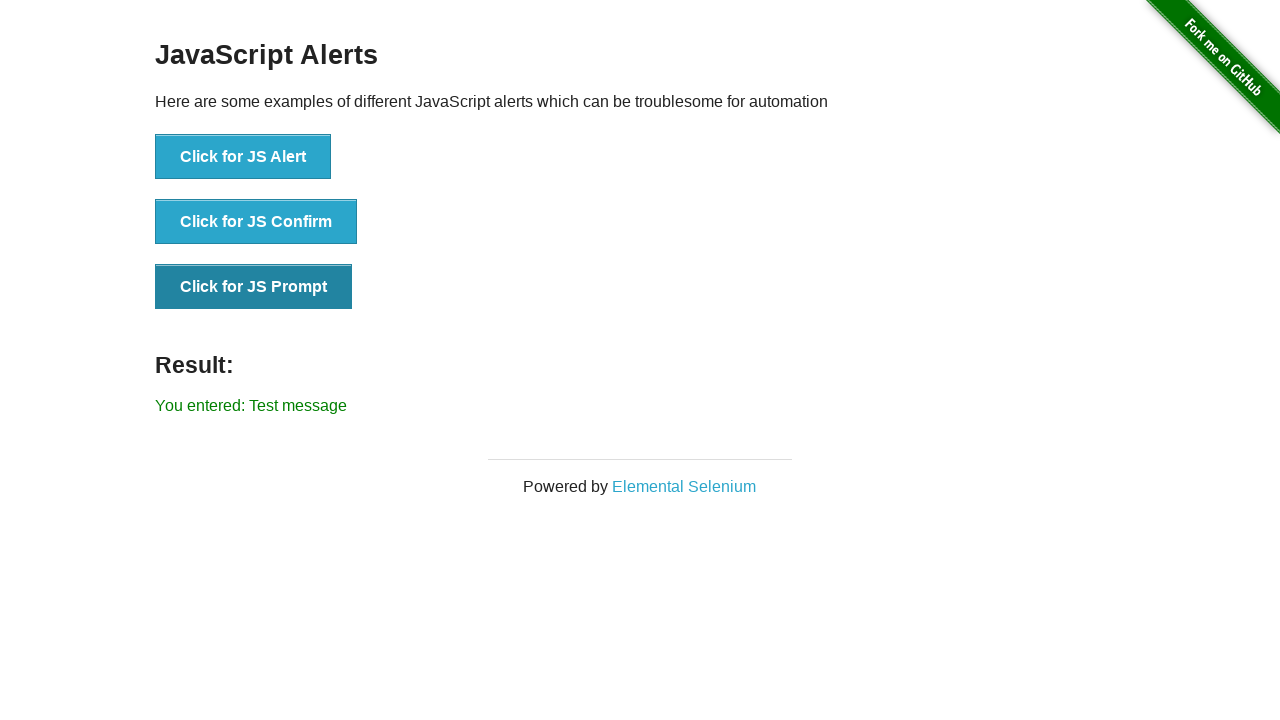

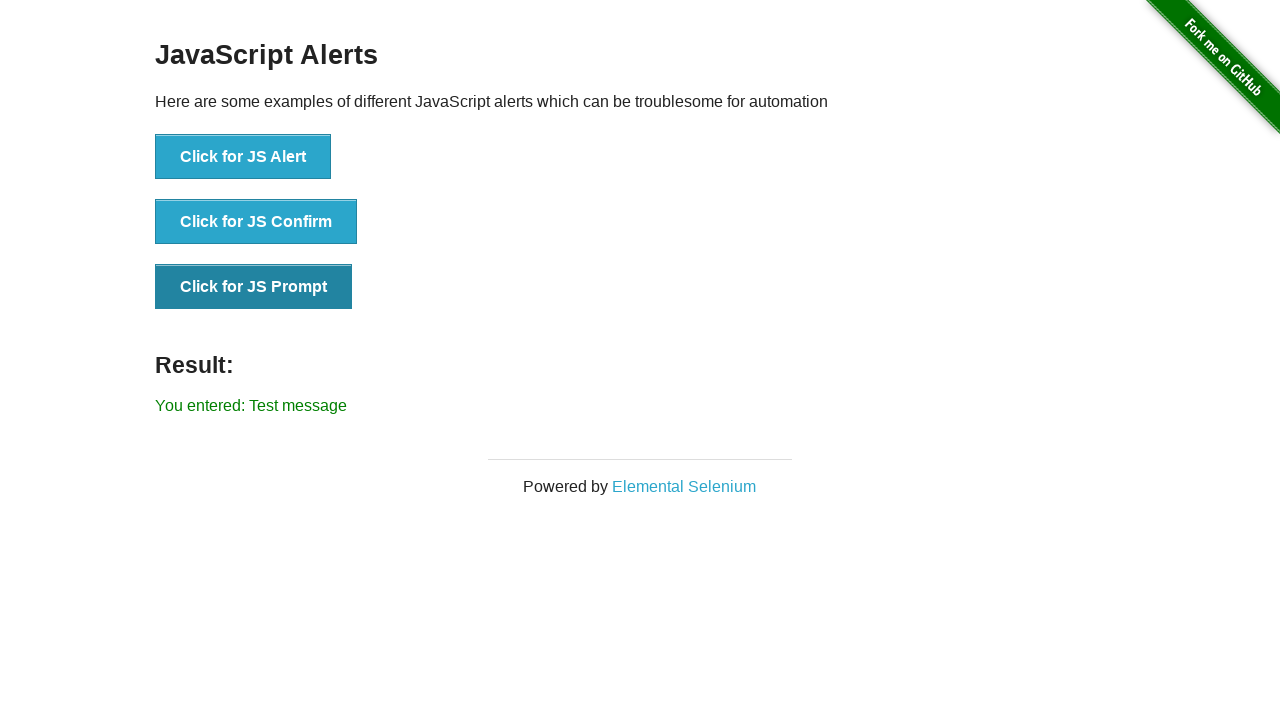